Tests opening a popup window by clicking on a link and verifying that a new window is opened

Starting URL: http://omayo.blogspot.com/

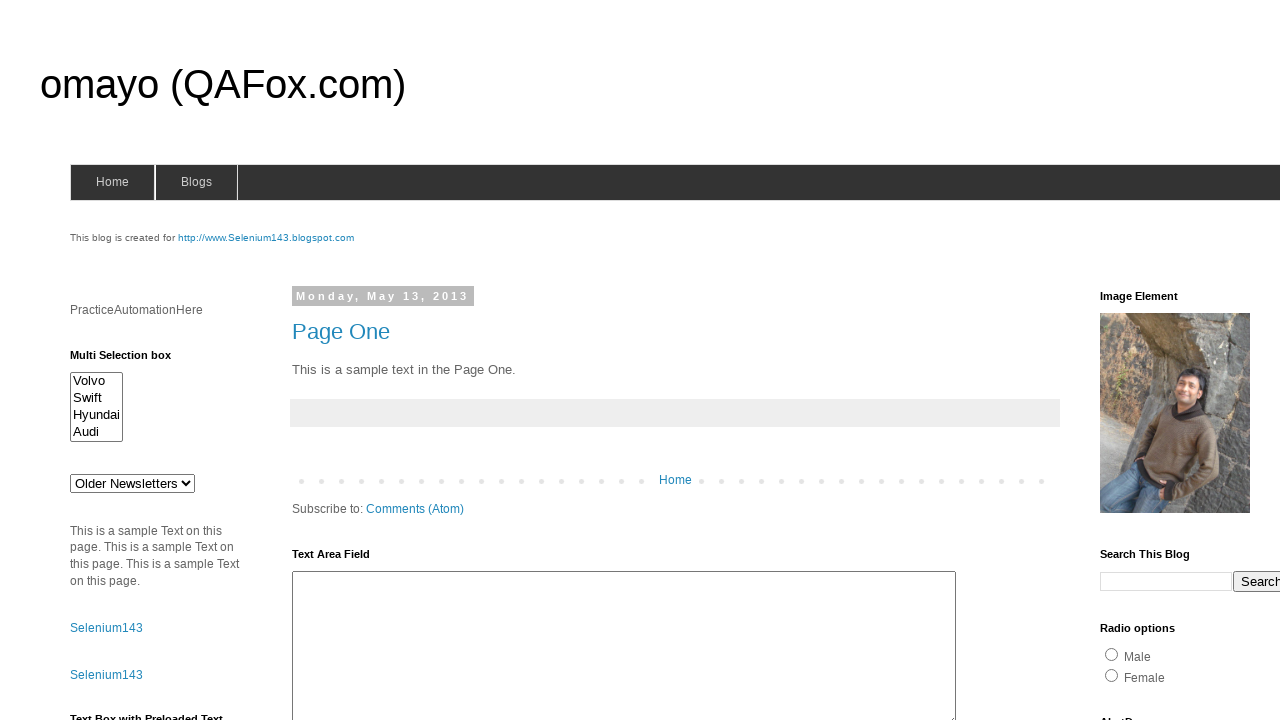

Clicked link to open a popup window at (132, 360) on text=Open a popup window
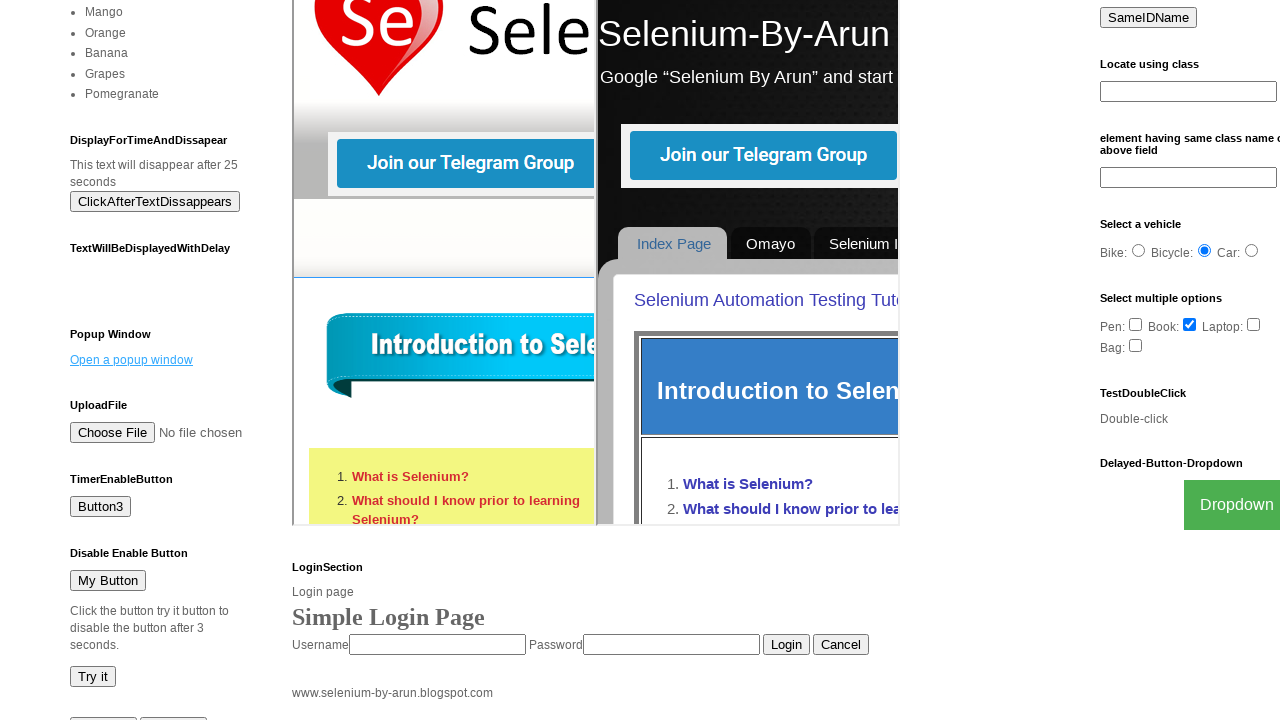

Waited for popup window to open
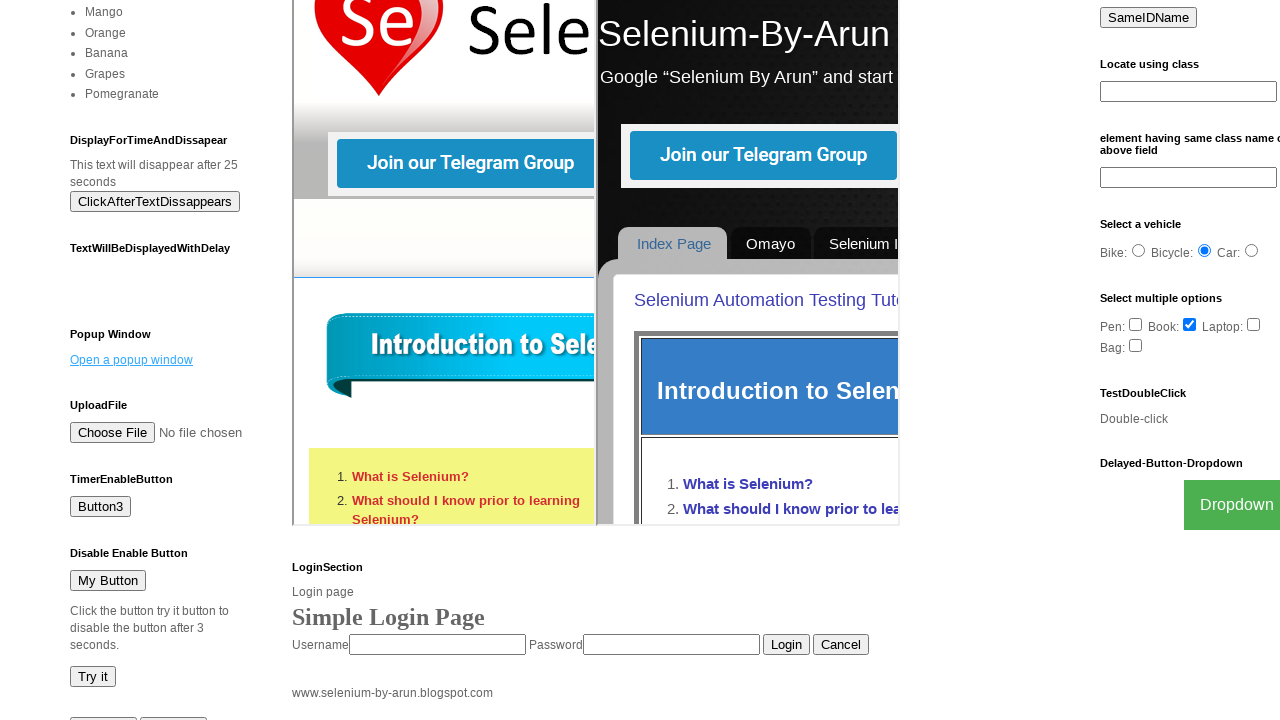

Verified that a new popup window was opened - multiple pages detected in context
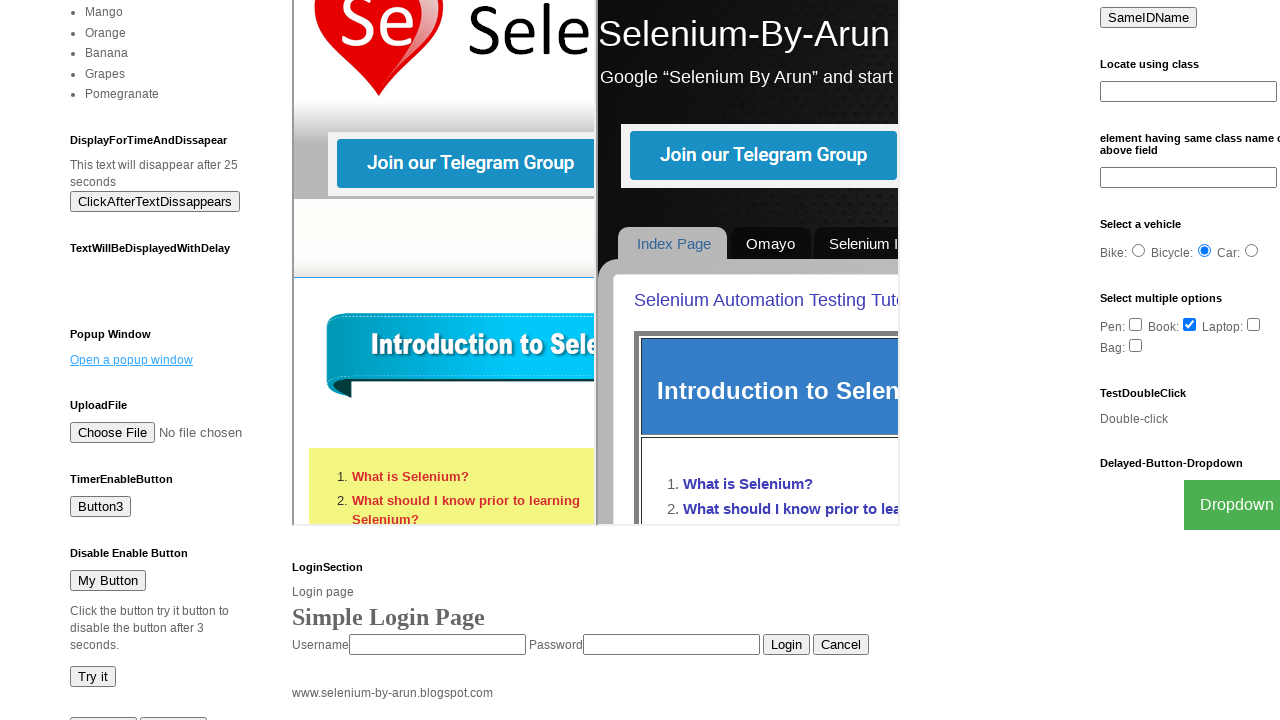

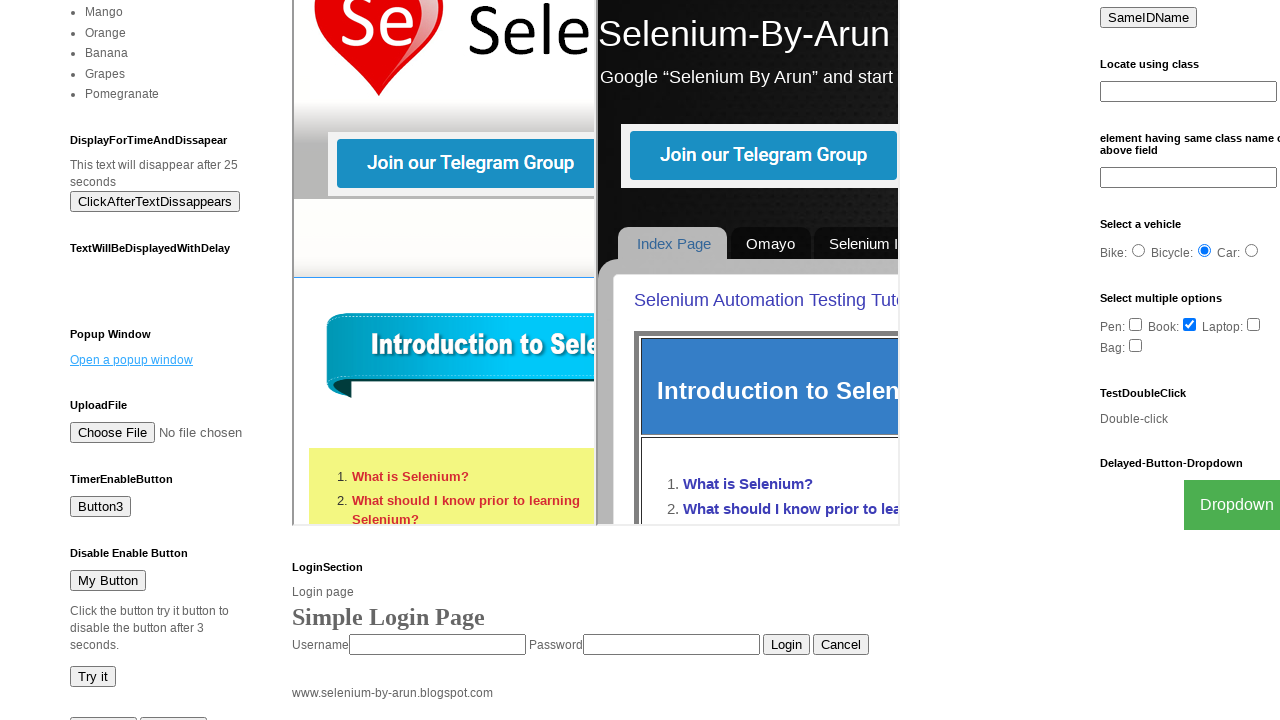